Tests navigation and search functionality on the Python.org website by clicking through Downloads and Documentation links, then performing a search

Starting URL: https://www.python.org/

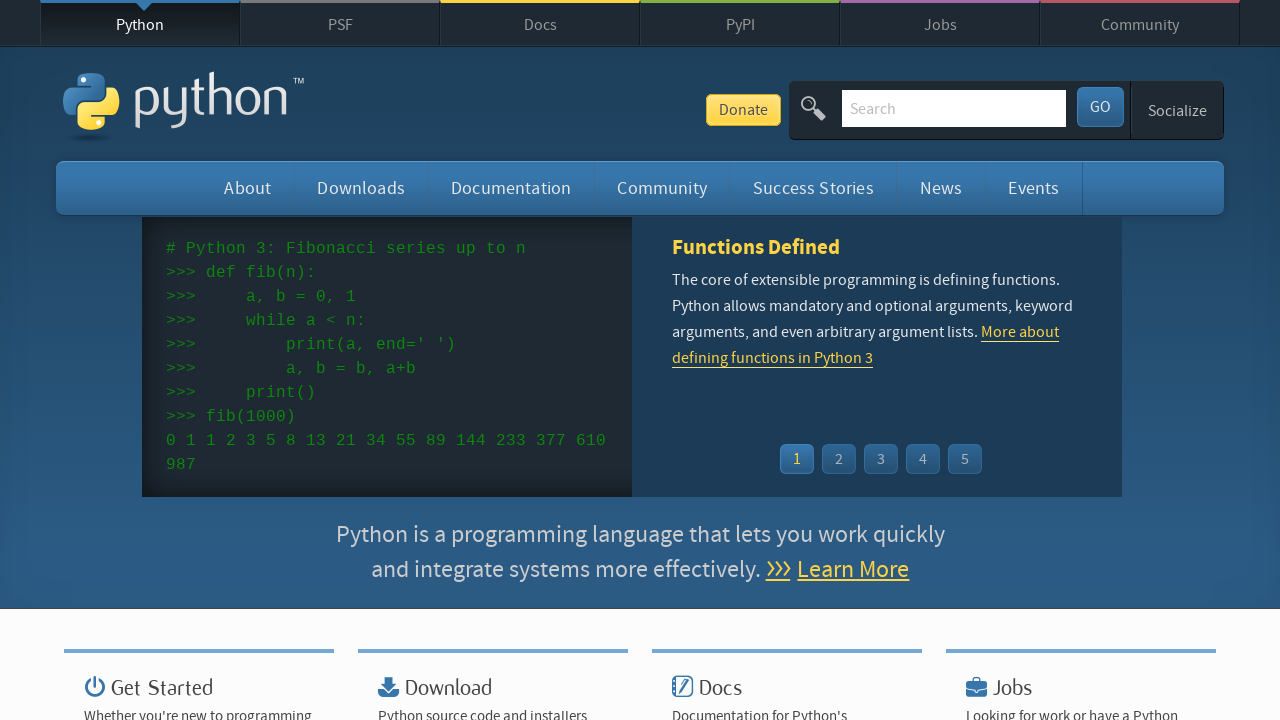

Clicked on Downloads link at (361, 188) on text=Downloads
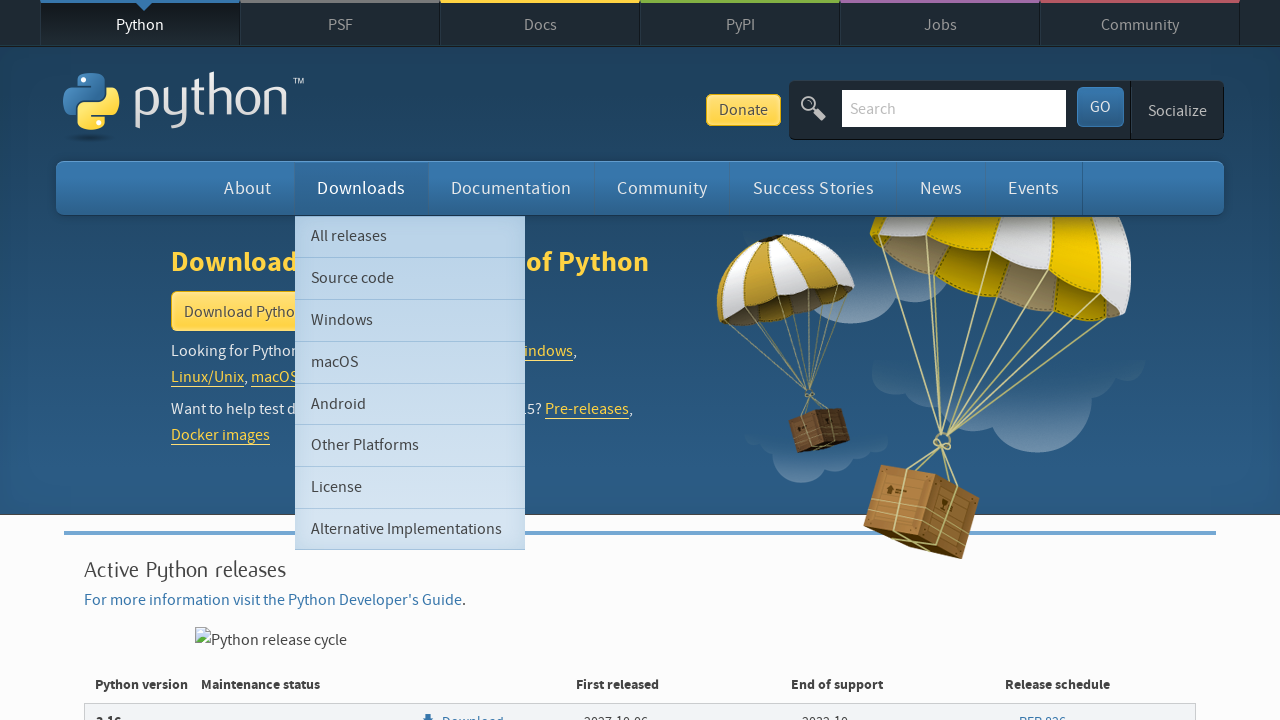

Downloads page loaded with widget title visible
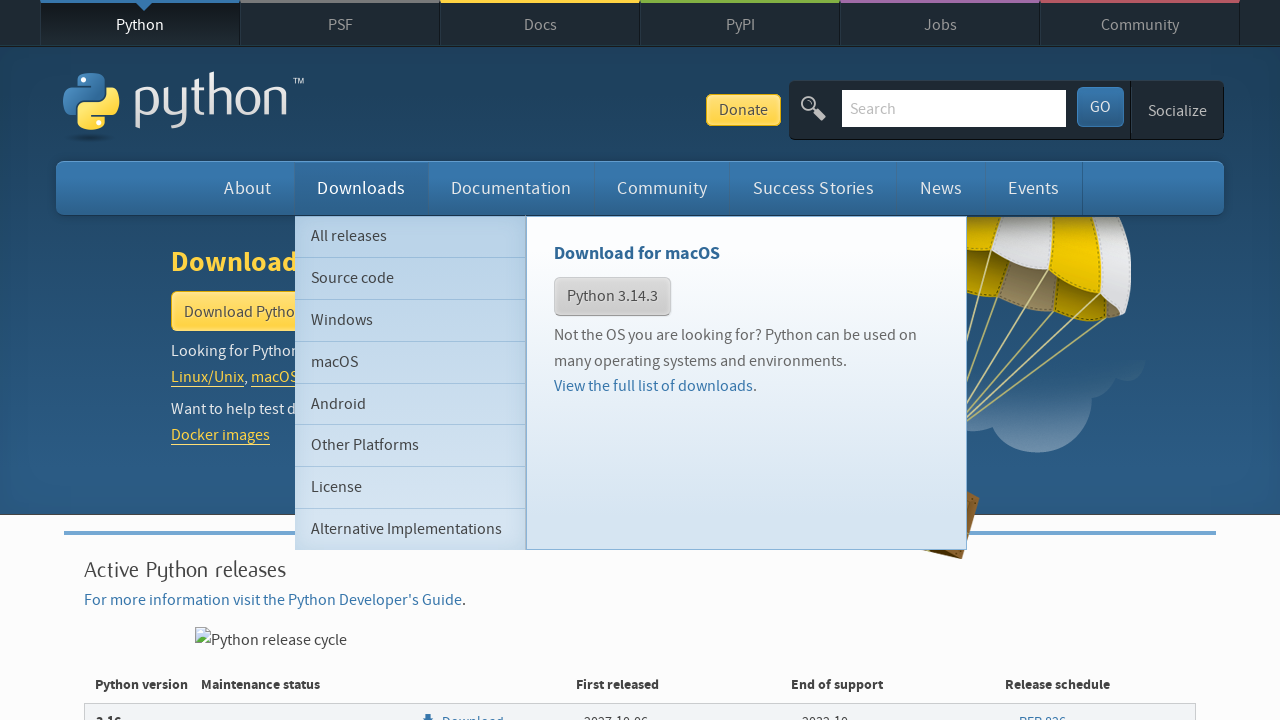

Clicked on Documentation link at (511, 188) on text=Documentation
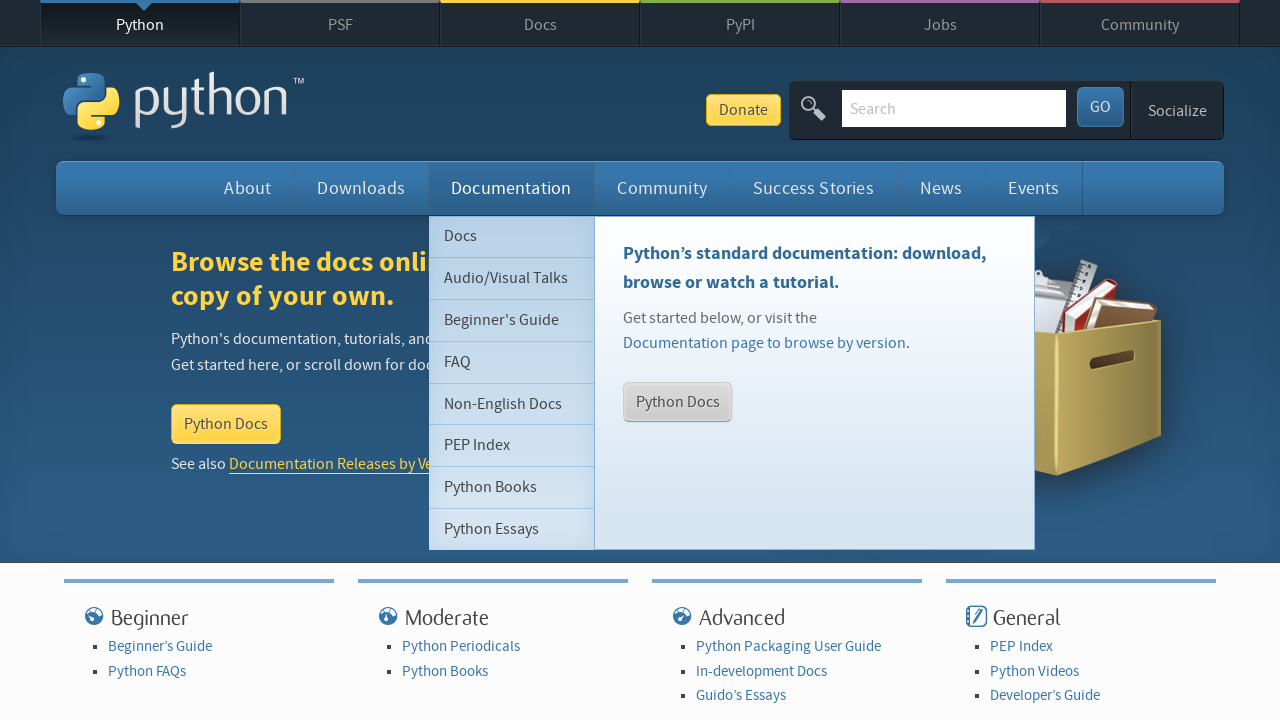

Documentation page loaded with call-to-action visible
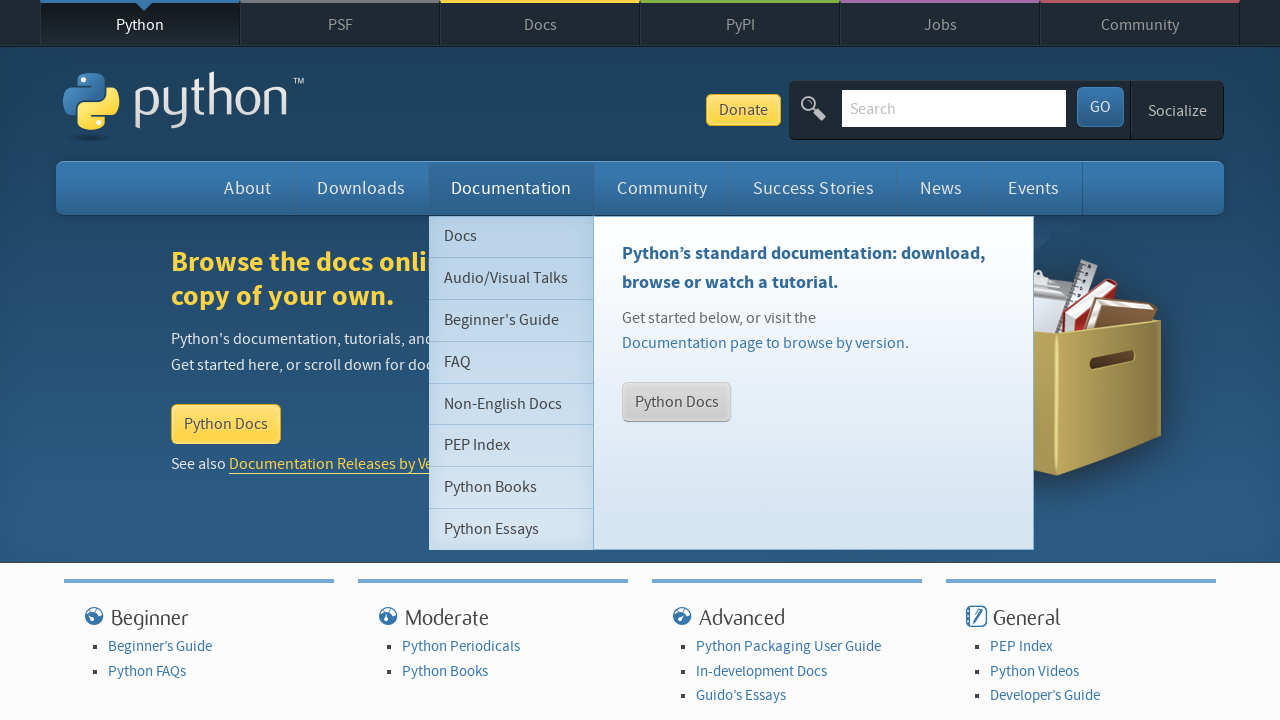

Located search box element
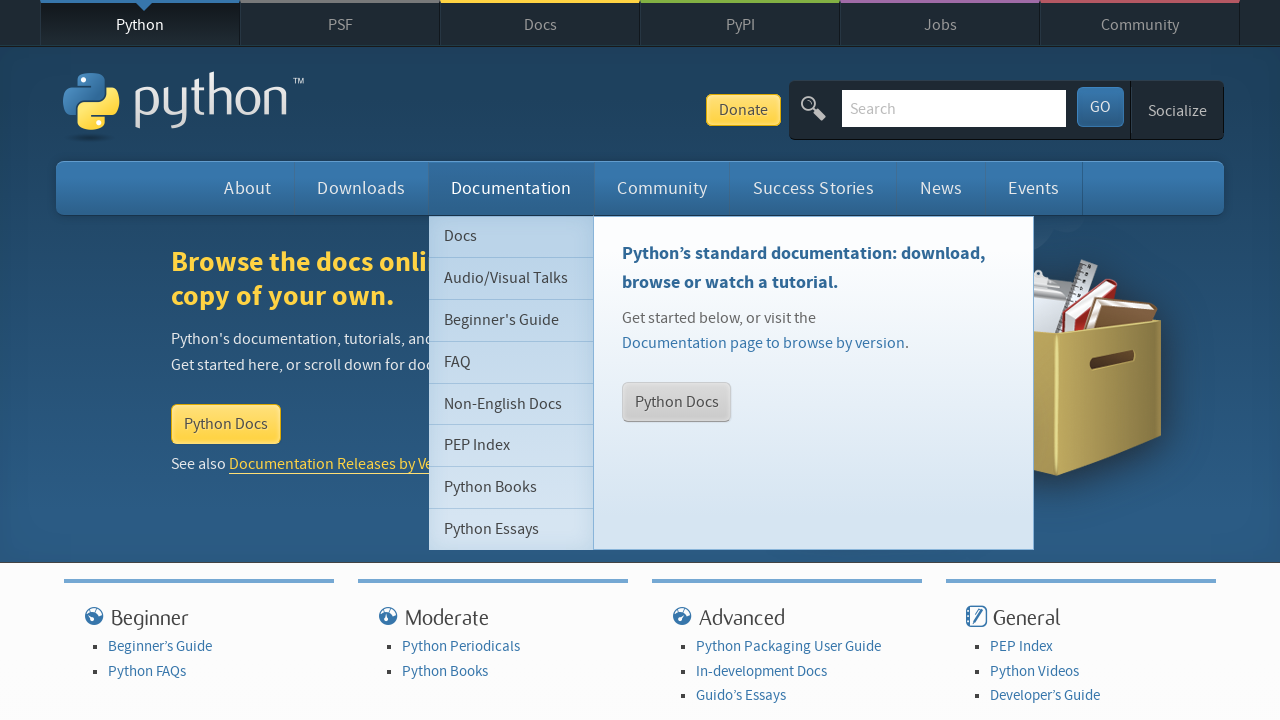

Cleared search box on input[name='q']
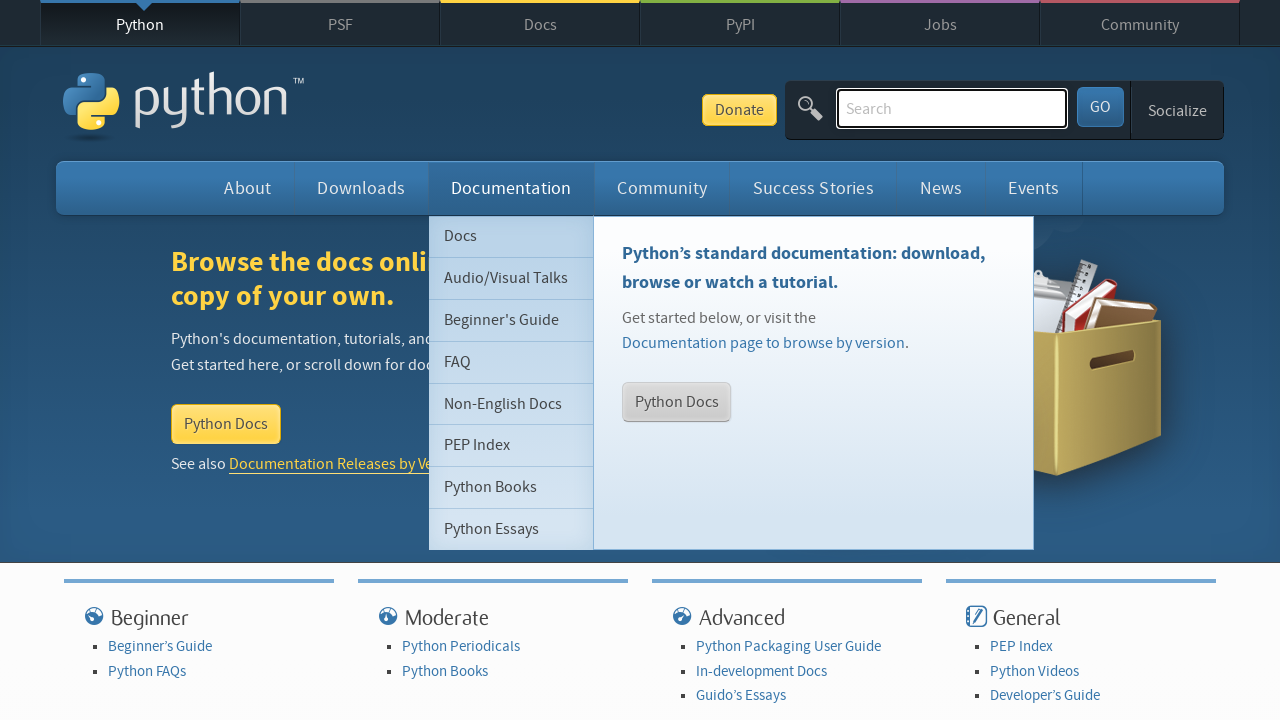

Filled search box with 'pycon' on input[name='q']
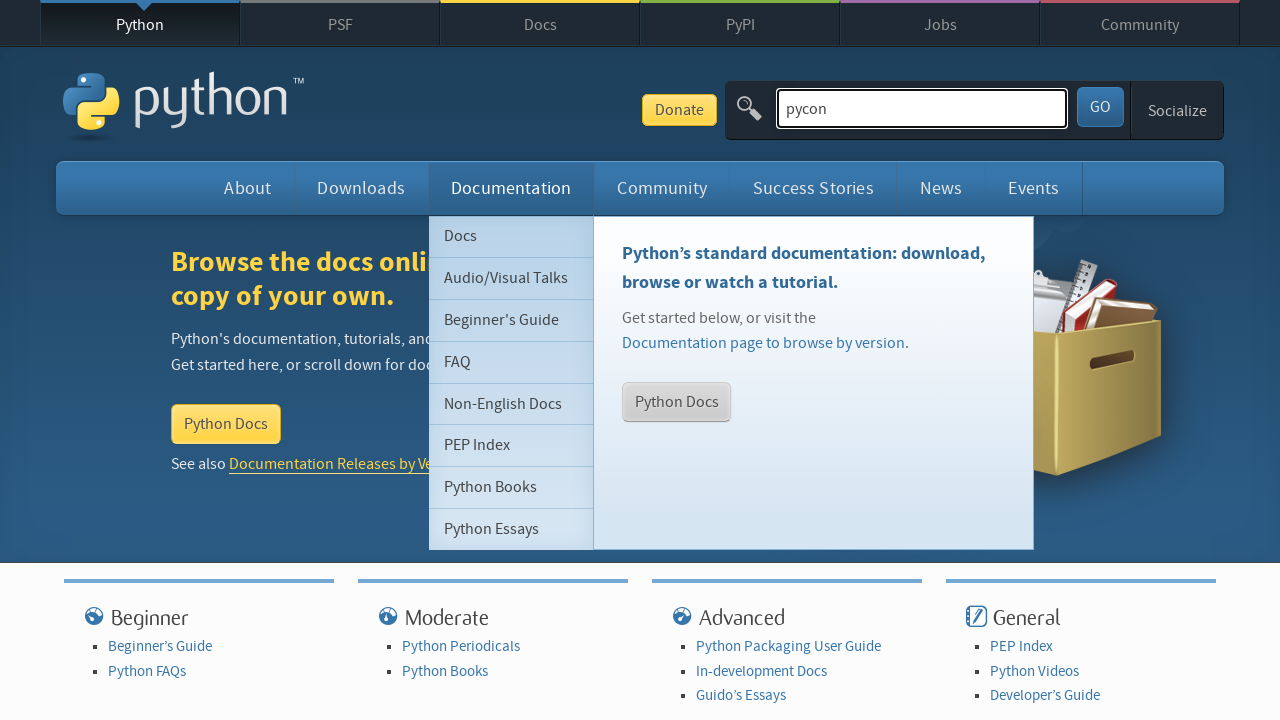

Submitted search by pressing Enter on input[name='q']
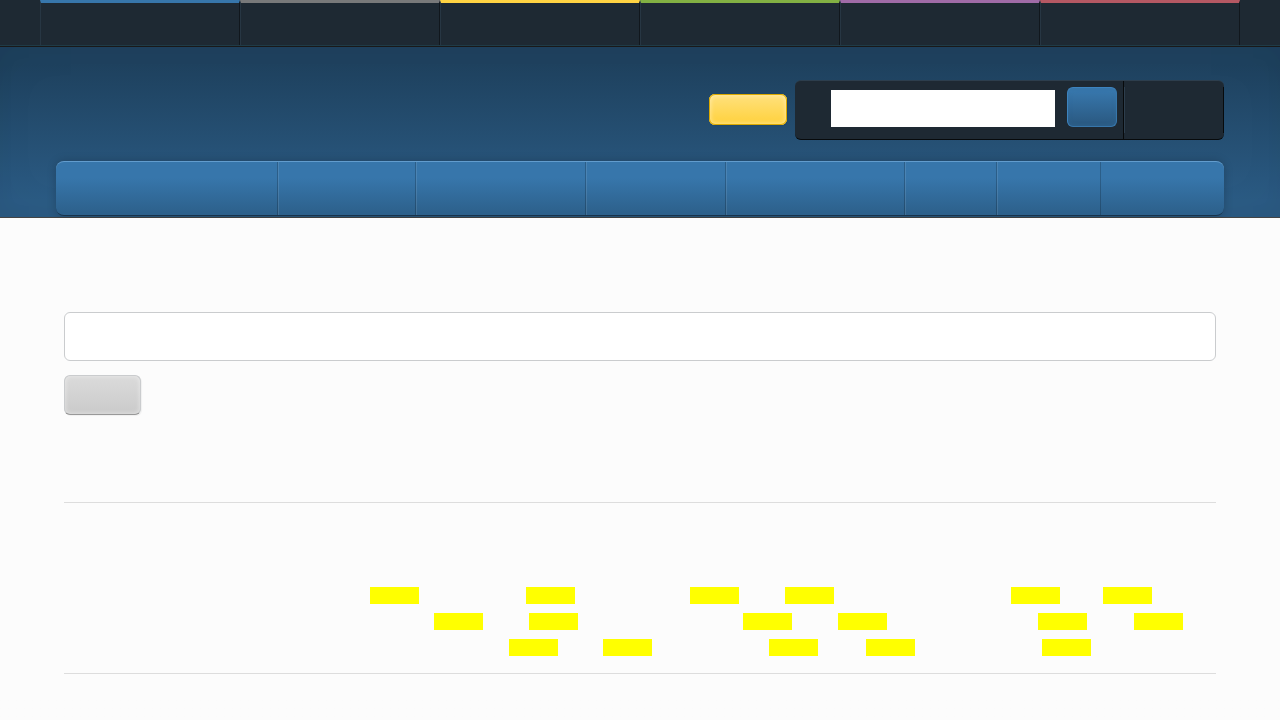

Search results page fully loaded (network idle)
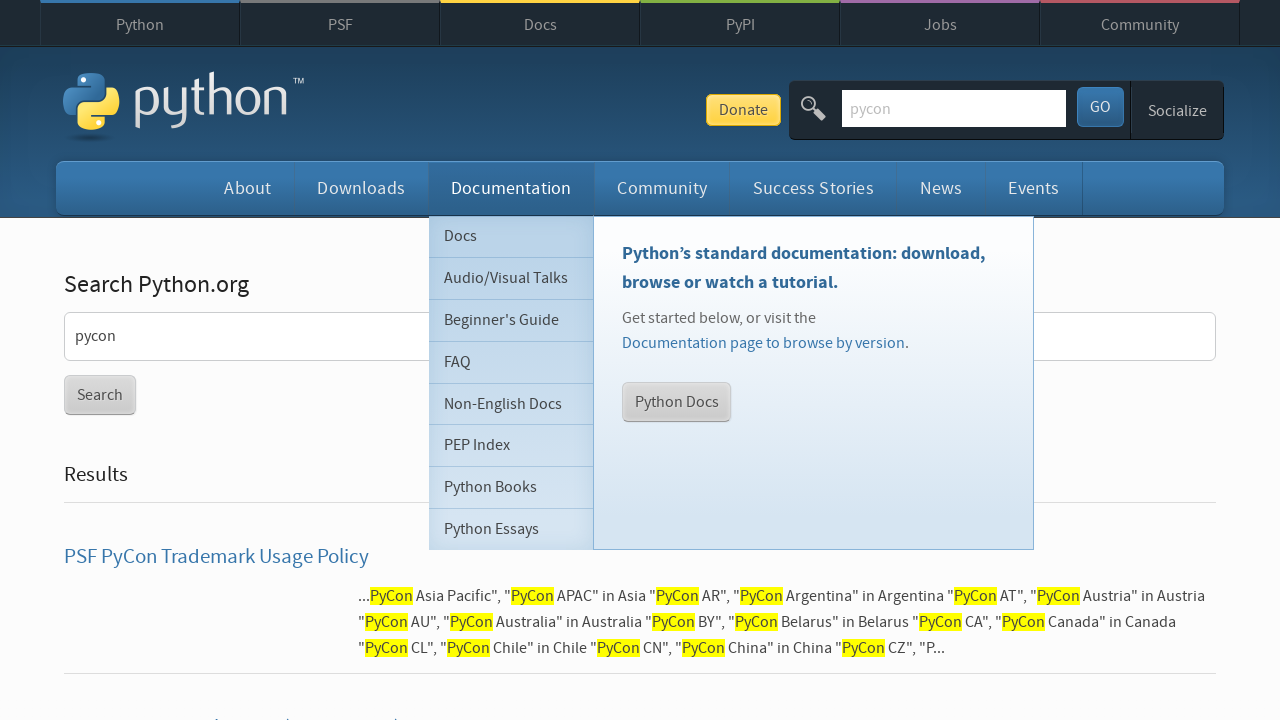

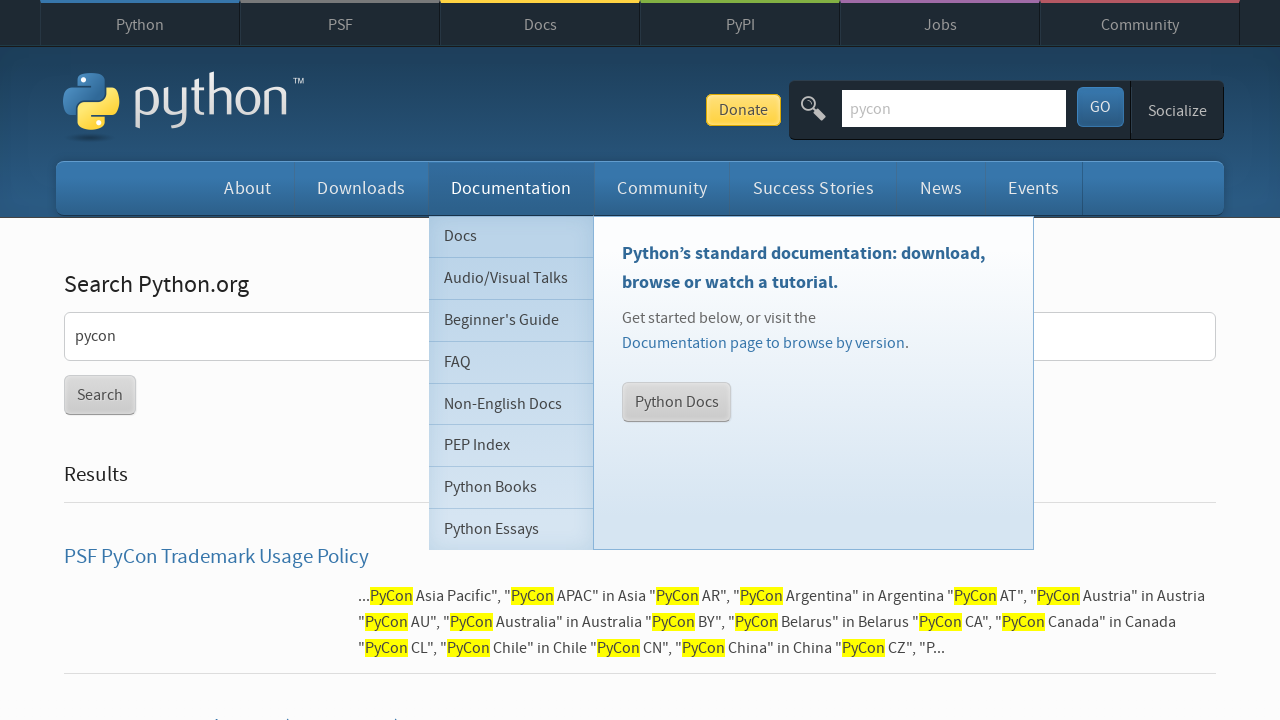